Tests the RedBus travel booking form by filling in the source location and selecting a travel date using JavaScript execution to set form field values.

Starting URL: https://www.redbus.com/

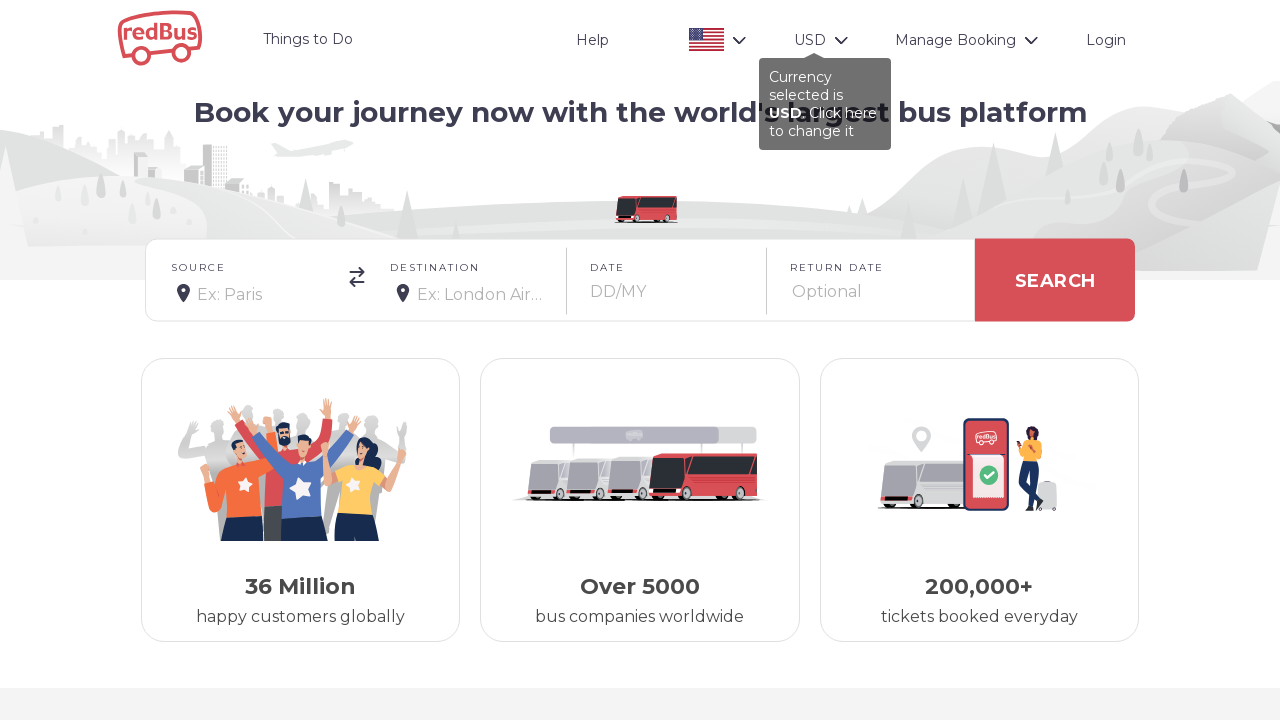

Waited for page to load with networkidle state
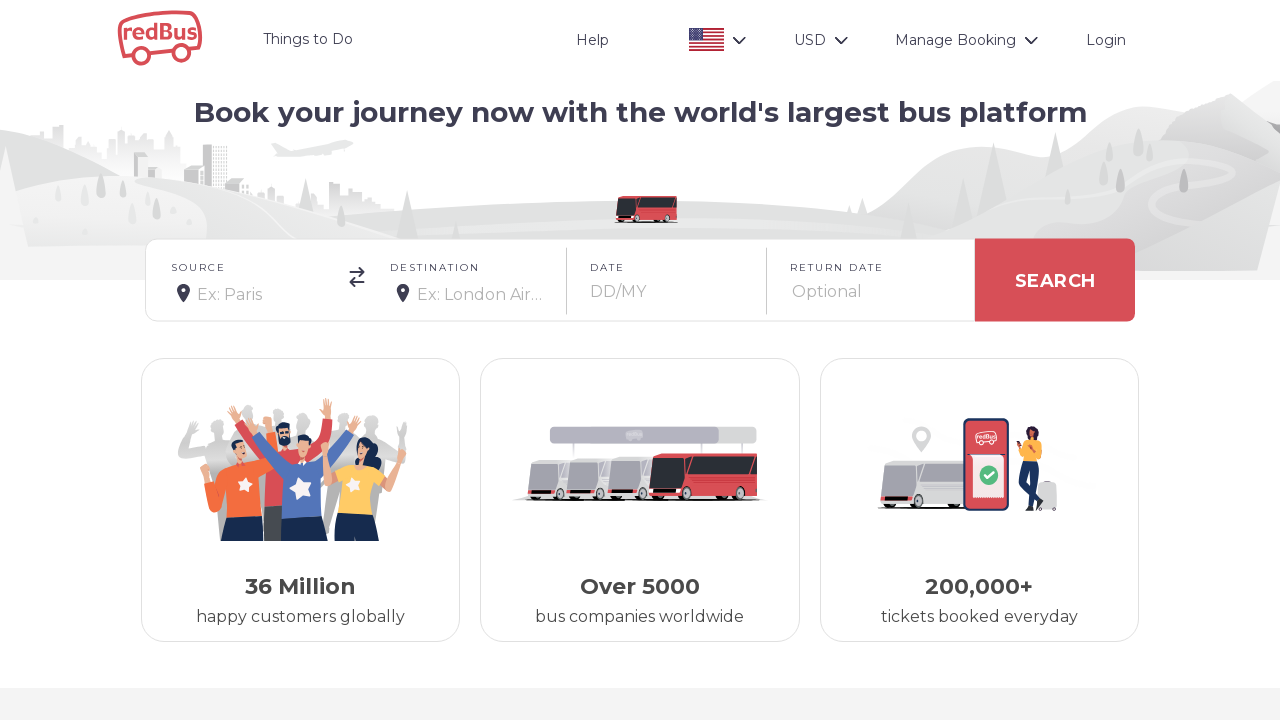

Set source location to 'Paris Beauvais Airport,Paris,France' using JavaScript
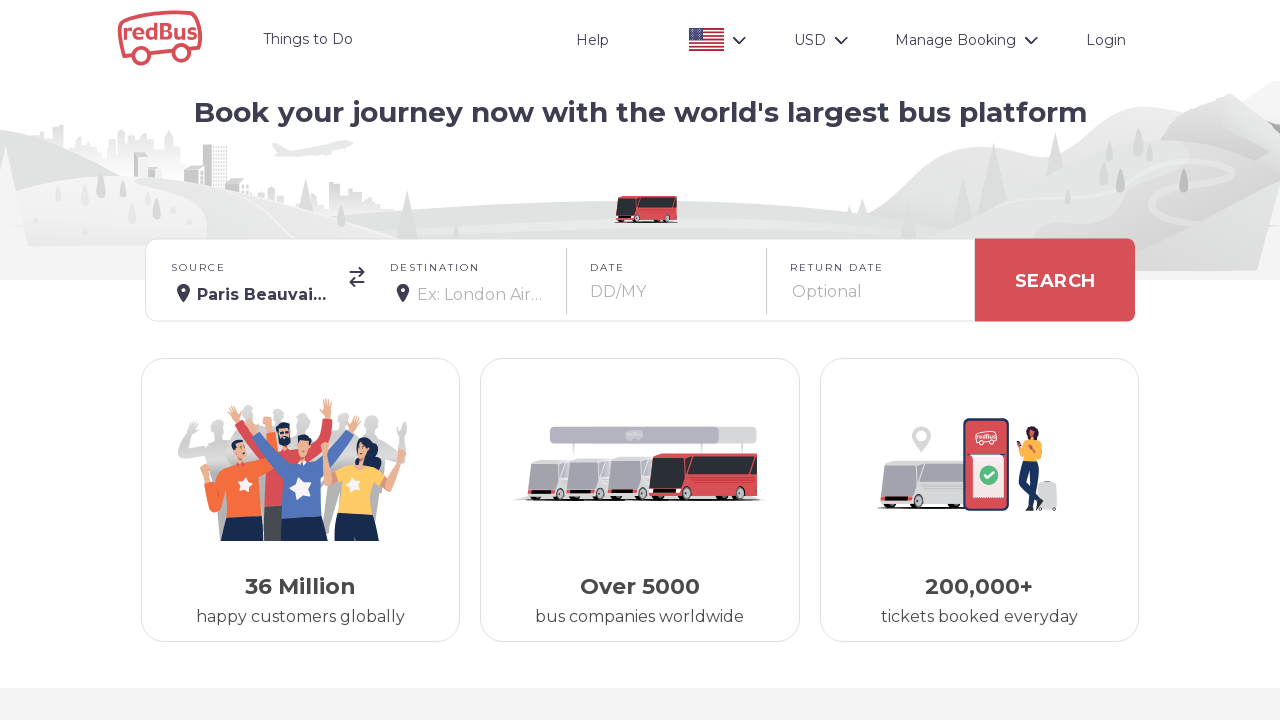

Set travel date to '15-Mar-2025' using JavaScript
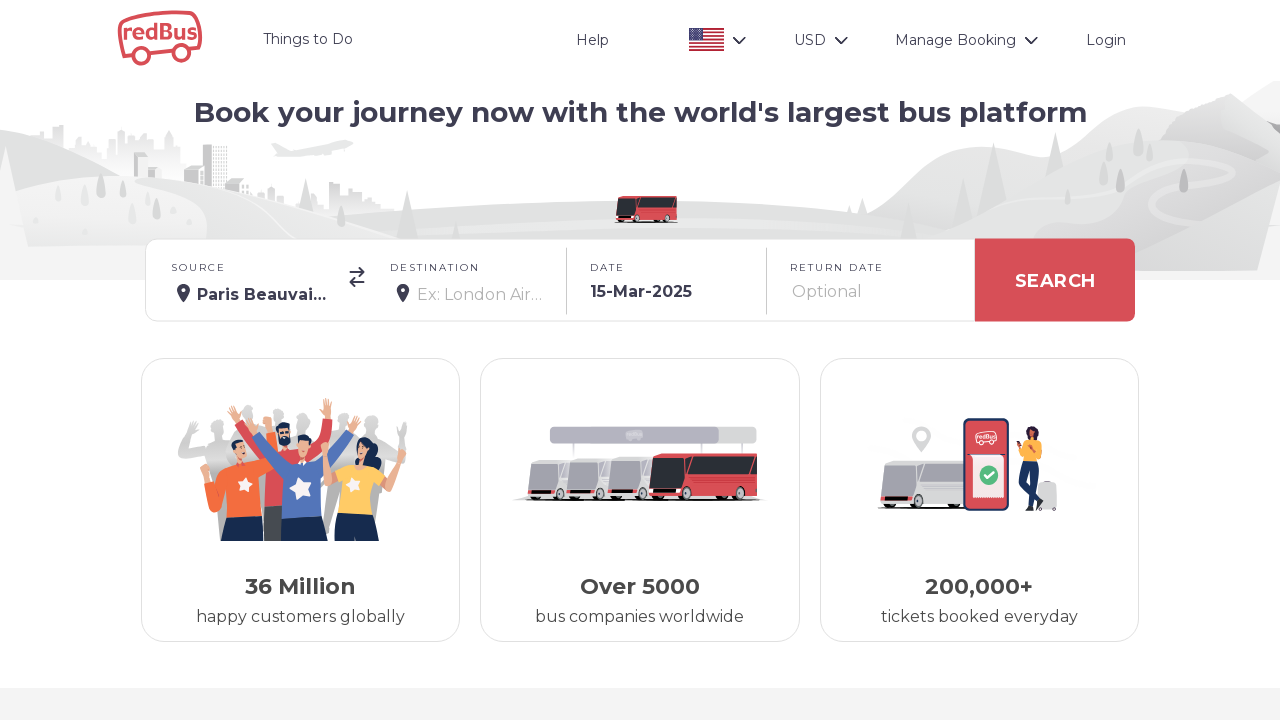

Clicked on source location field at (262, 294) on #src
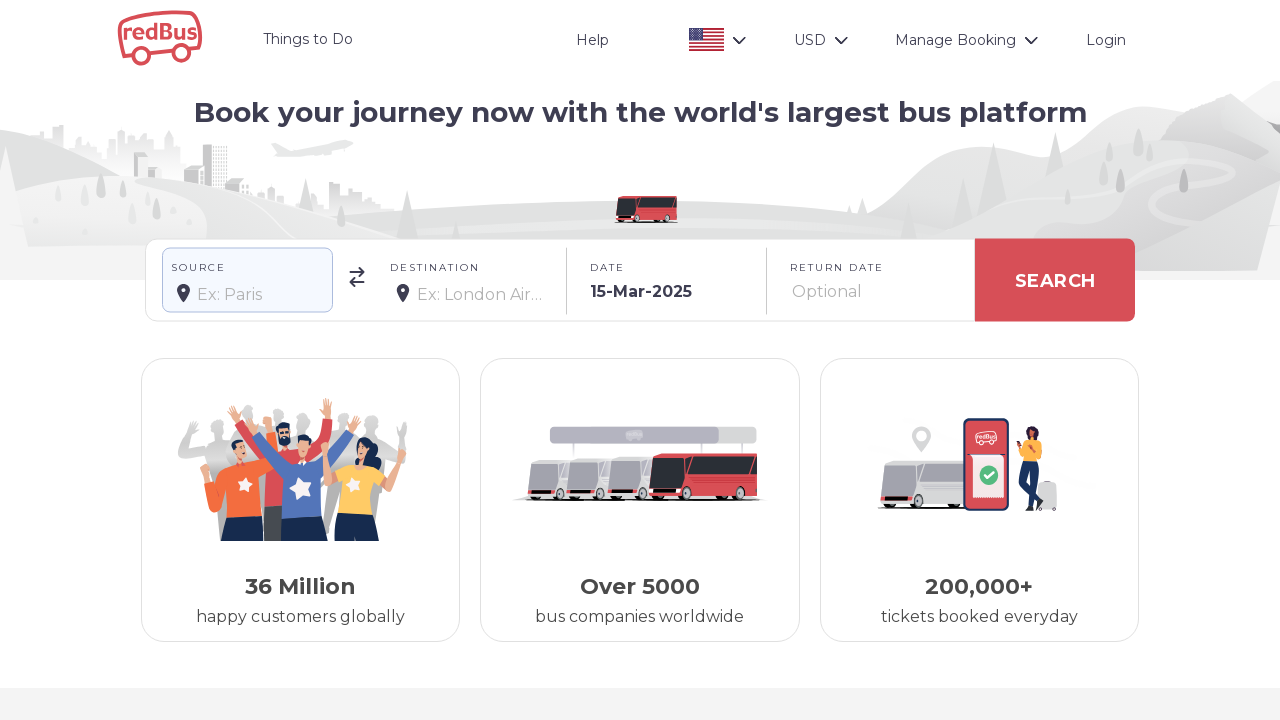

Filled source location field with 'Paris Beauvais Airport,Paris,France' on #src
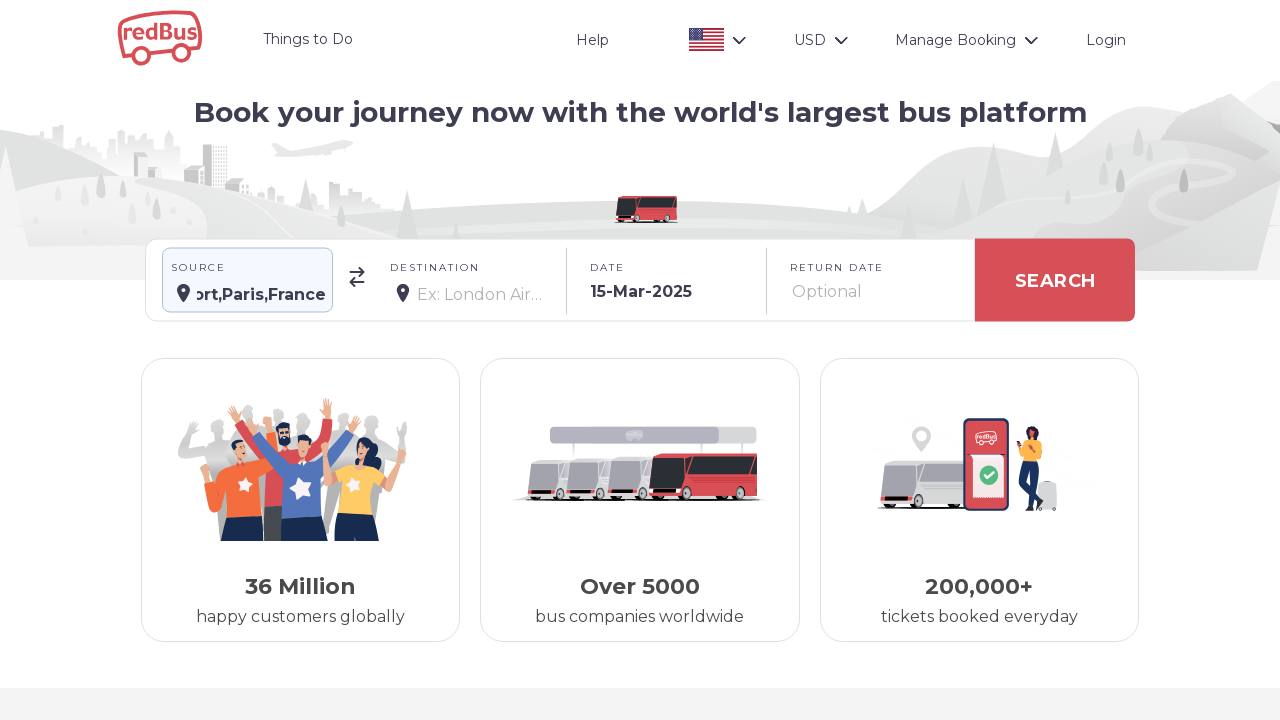

Waited 1 second for dynamic content to load
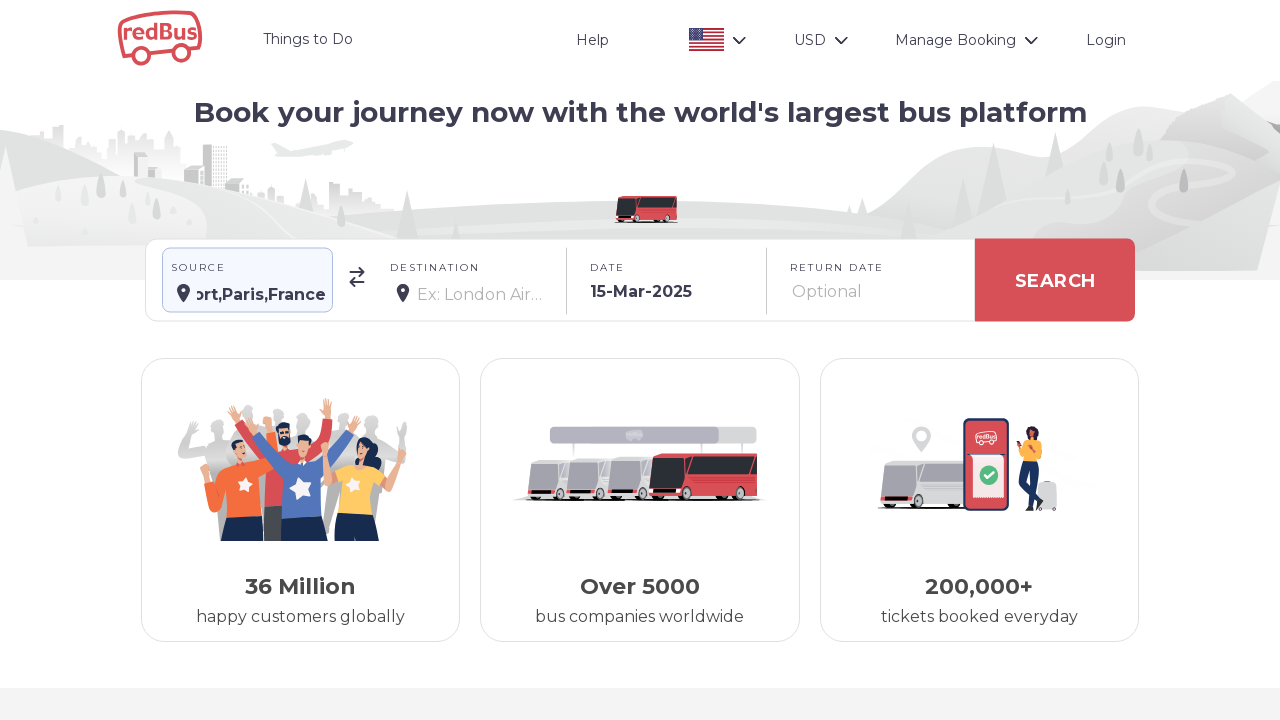

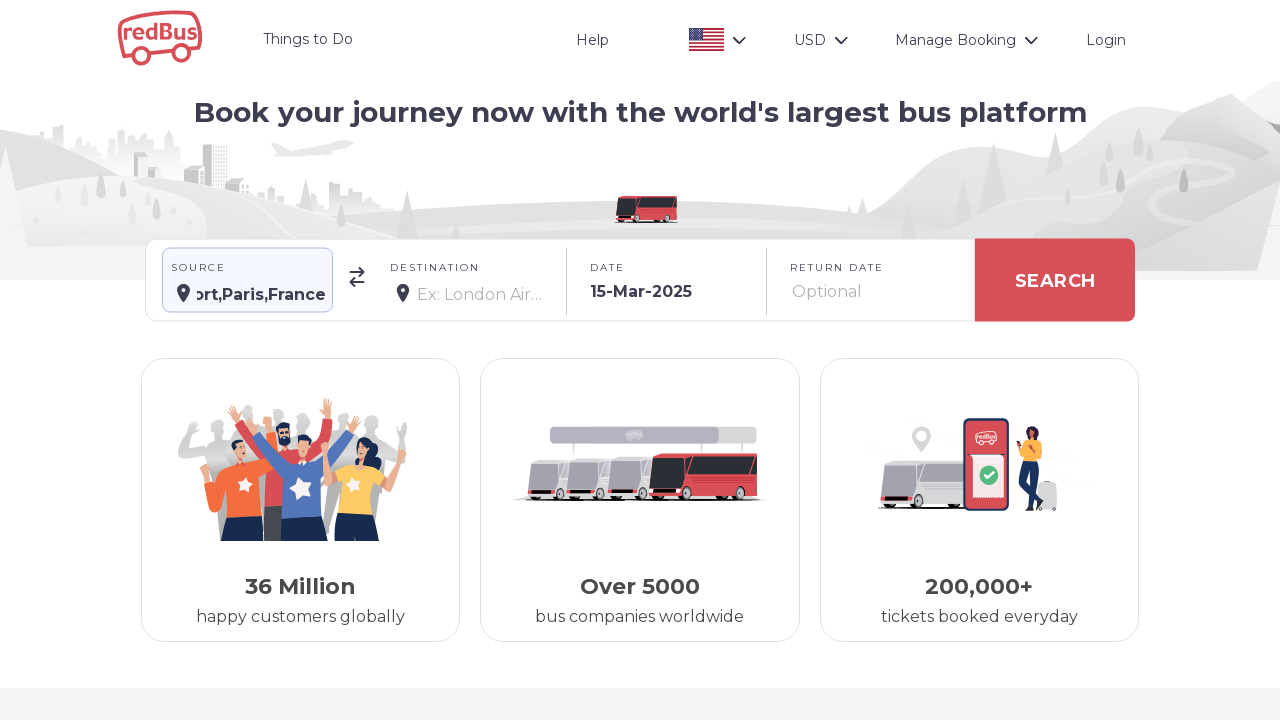